Tests the web tables functionality by adding a new record with personal information (name, email, age, salary, department) and then searching for the created record.

Starting URL: https://demoqa.com/webtables

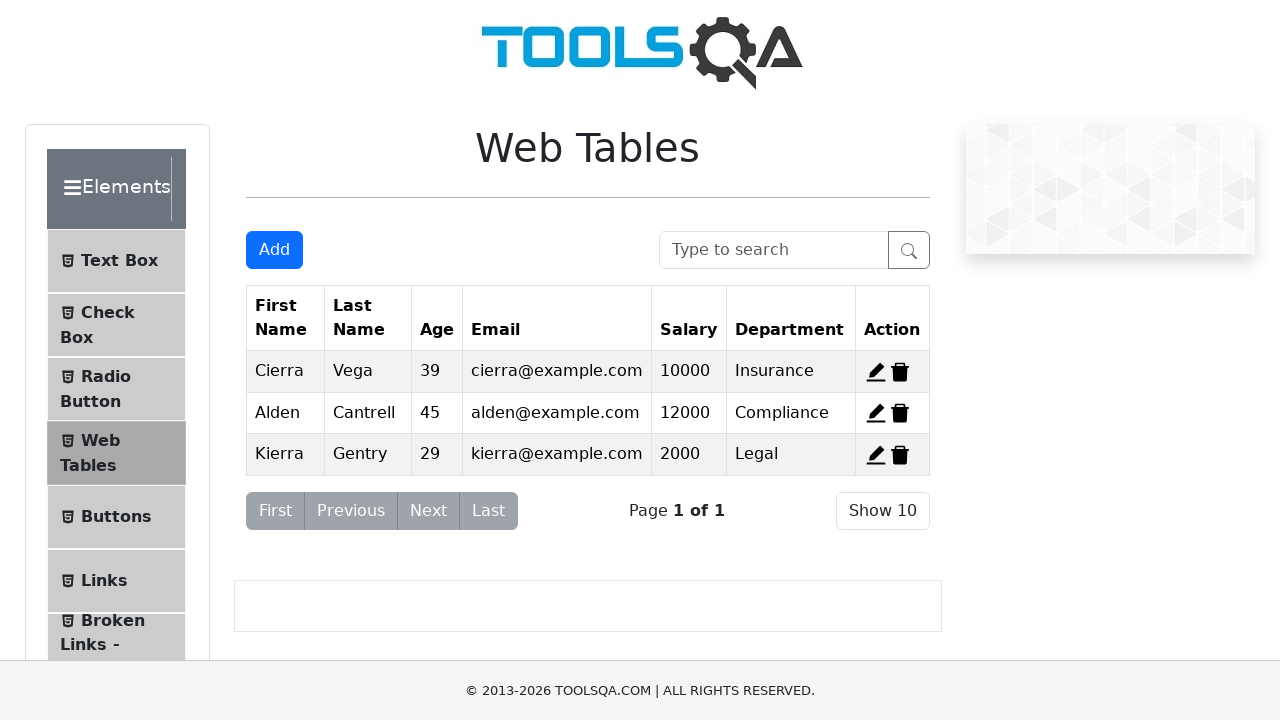

Clicked Add button to open registration form at (274, 250) on #addNewRecordButton
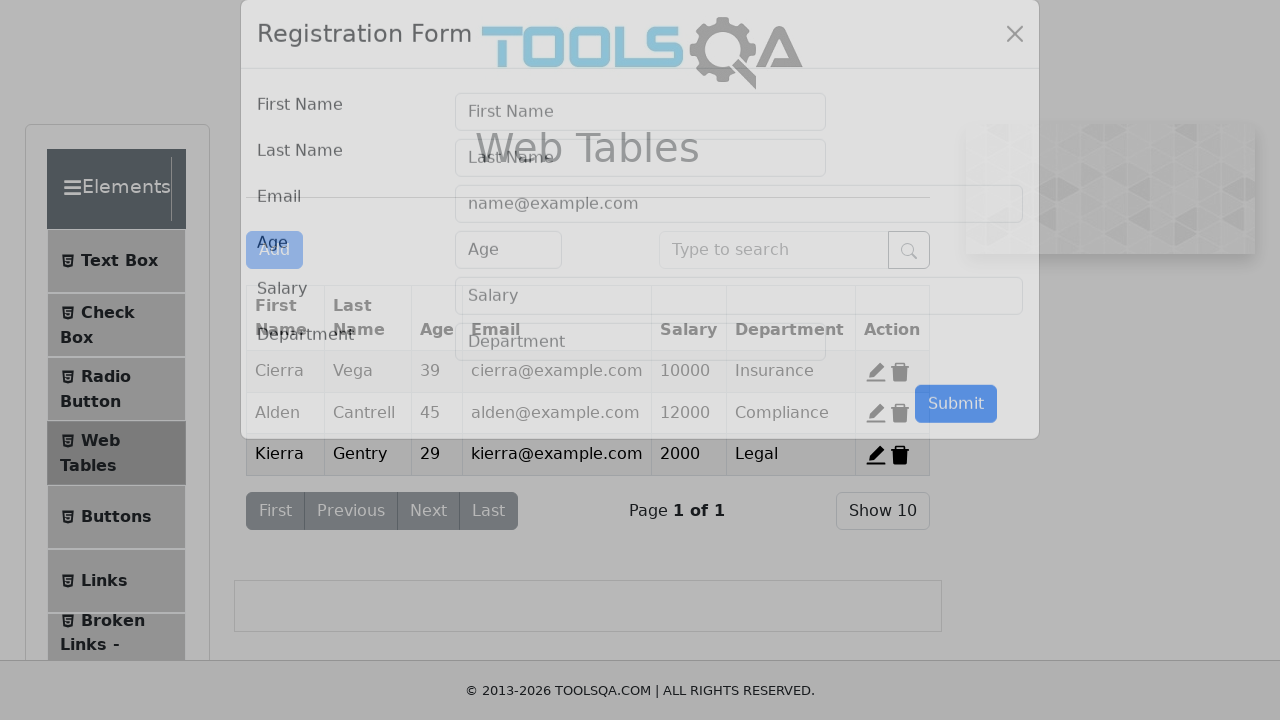

Form modal loaded with First Name input field
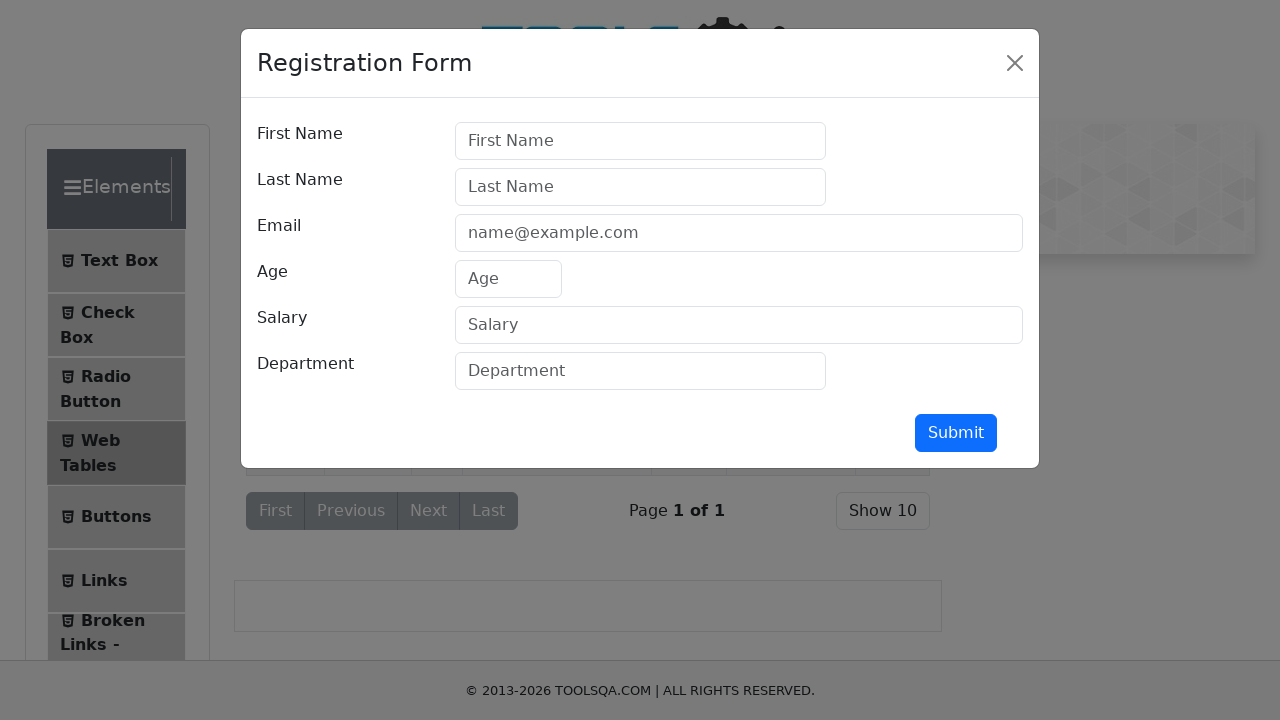

Filled in first name: Abhijit Kumar on input[placeholder='First Name']
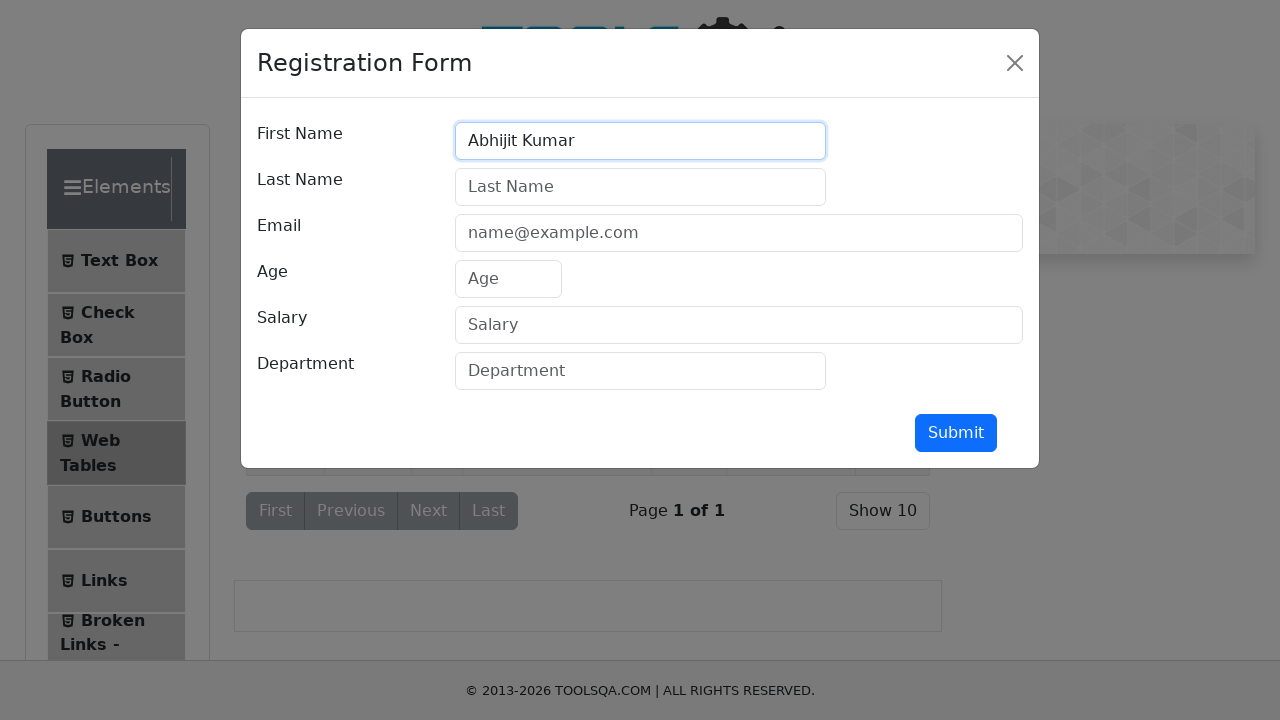

Filled in last name: Manna on input[placeholder='Last Name']
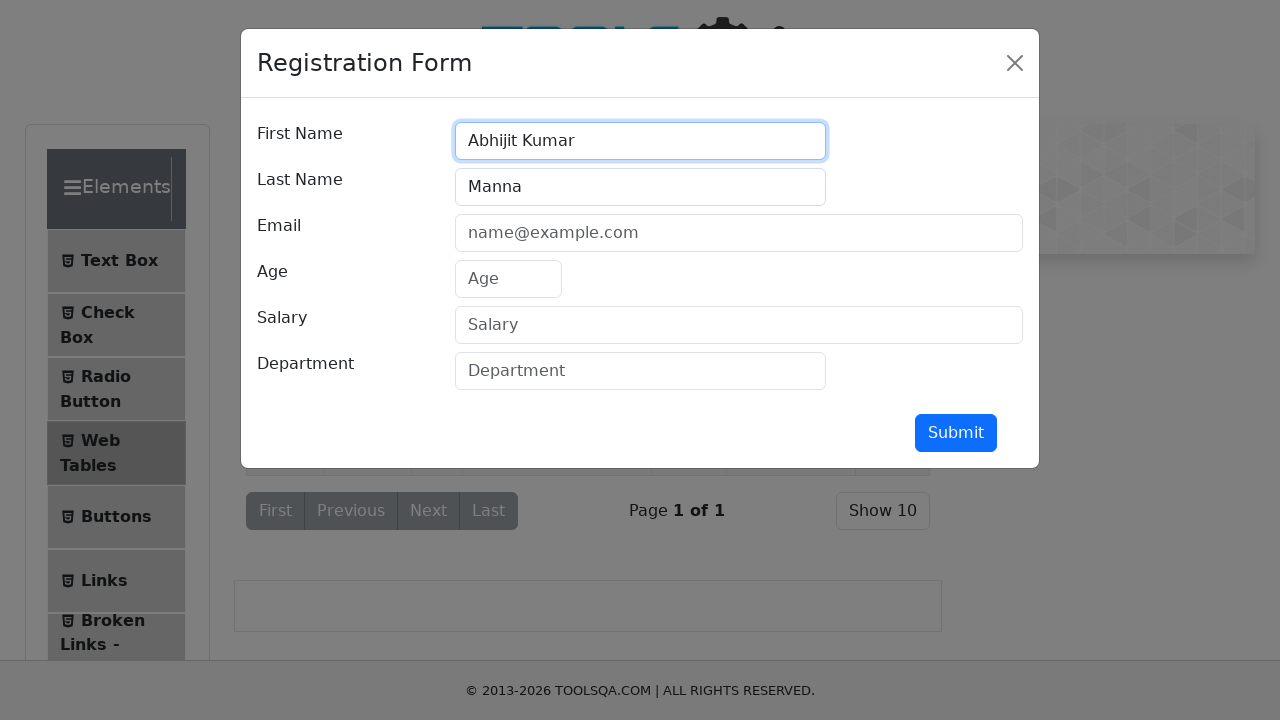

Filled in email: abc_def12@gmail.com on input[placeholder='name@example.com']
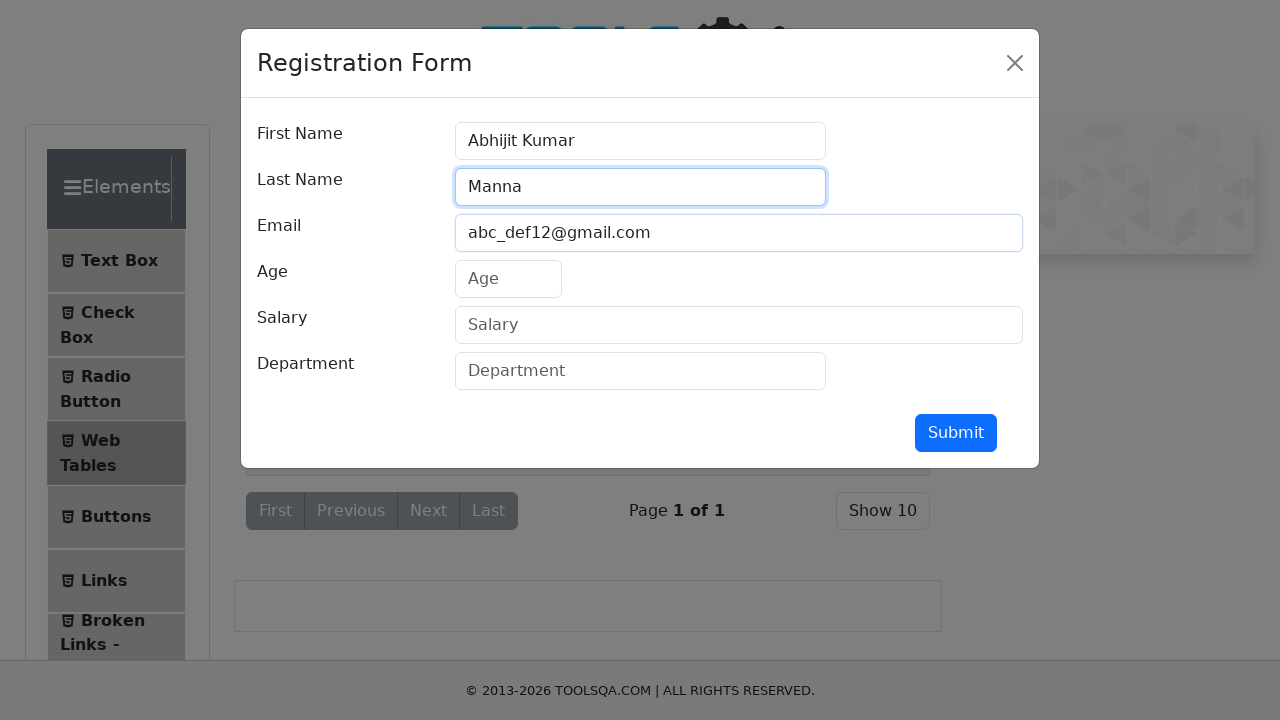

Filled in age: 20 on #age
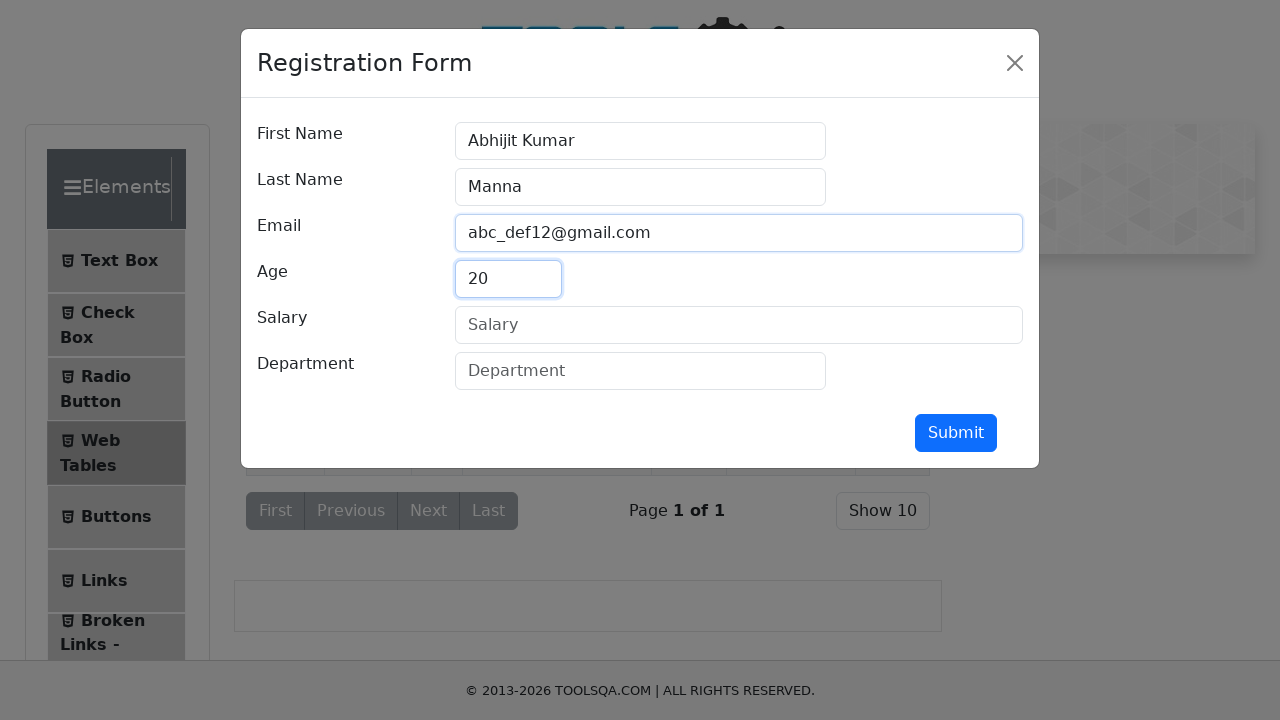

Filled in salary: 1000000000 on #salary
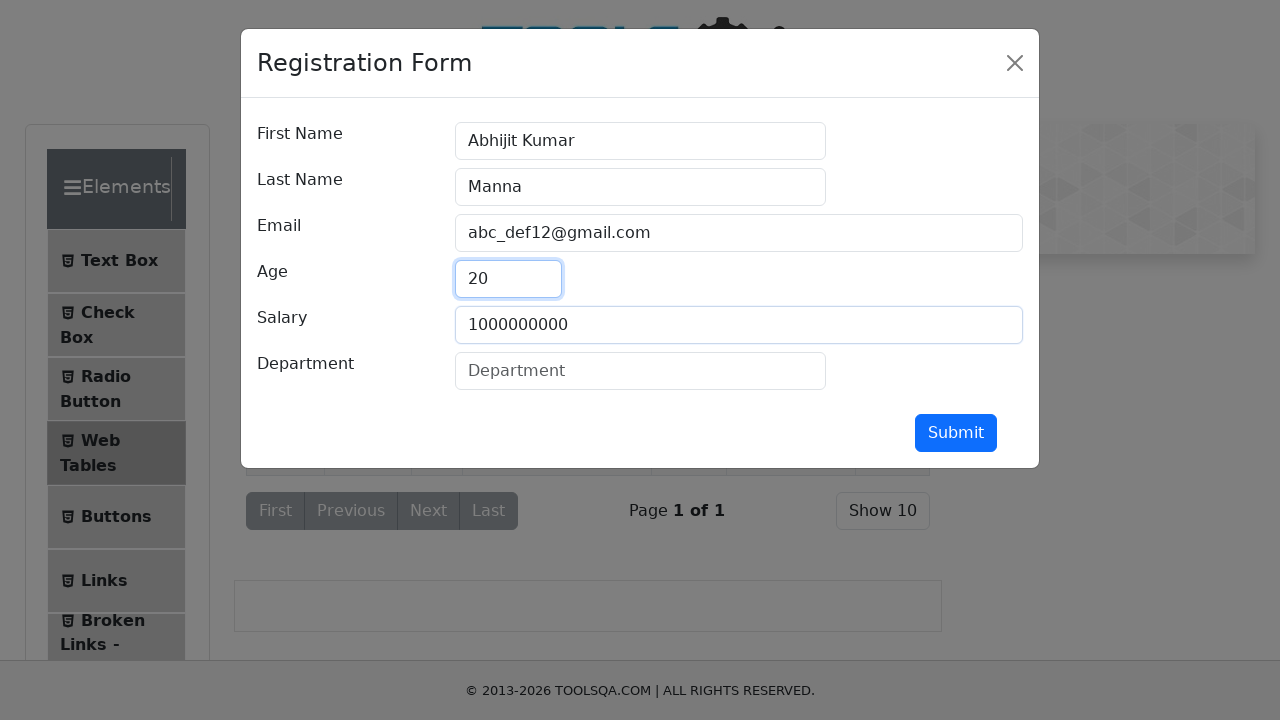

Filled in department: SDE on input[placeholder='Department']
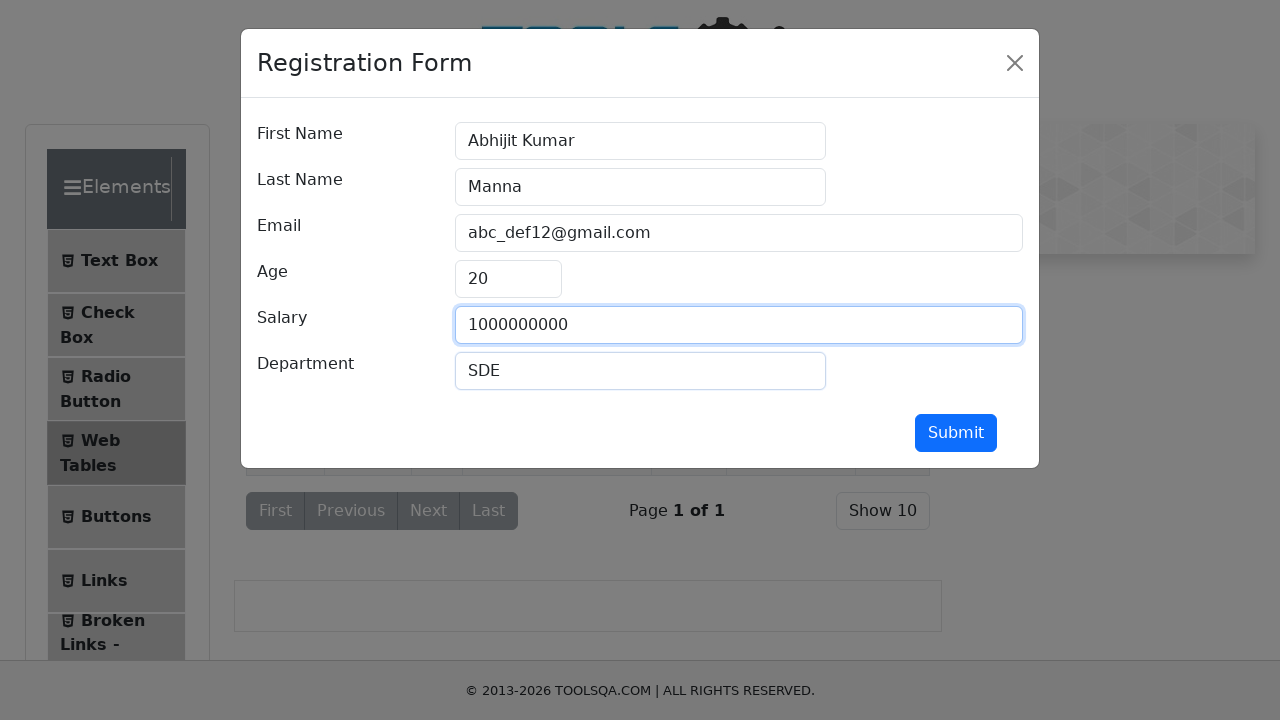

Submitted the registration form at (956, 433) on #submit
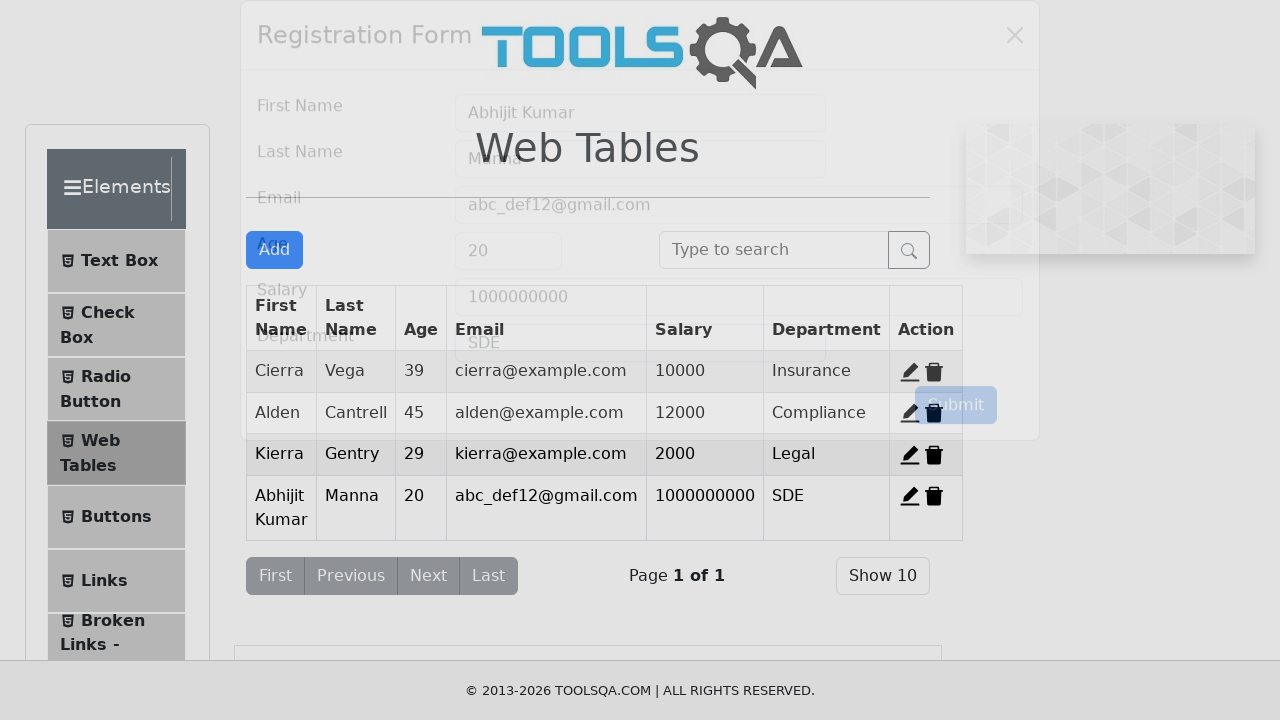

Searched for created record: Abhijit Kumar Manna on input[placeholder='Type to search']
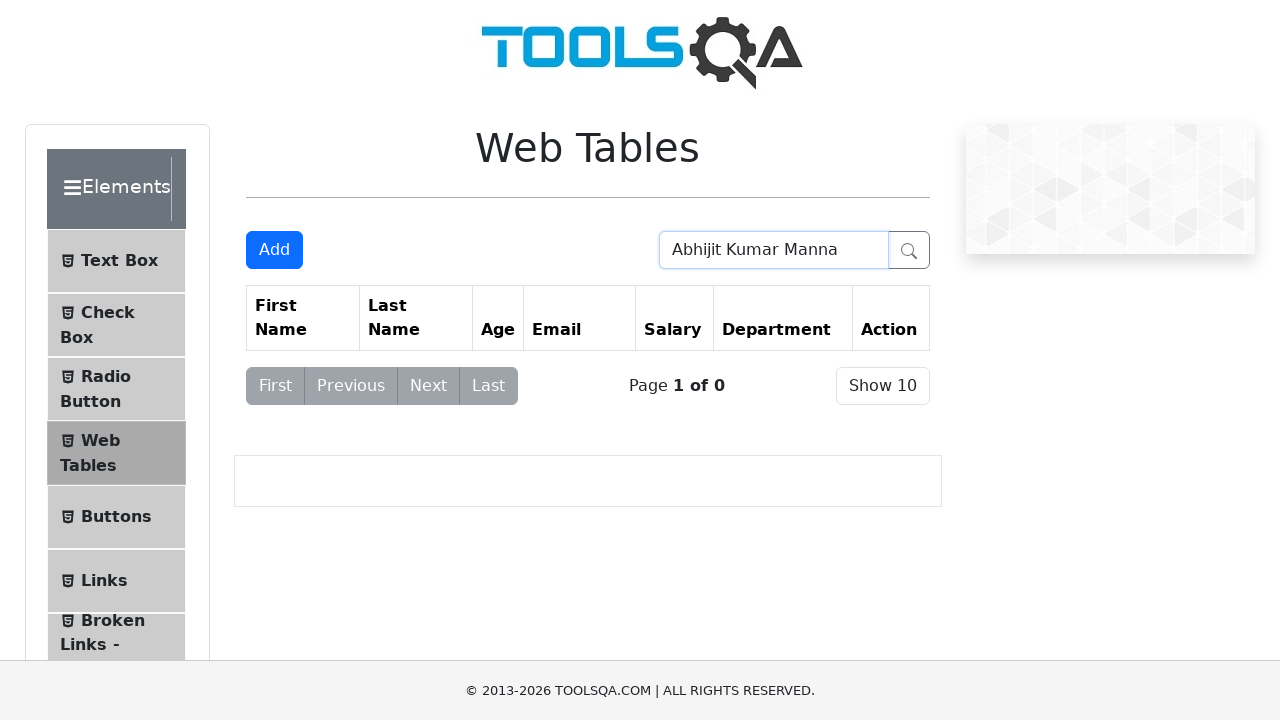

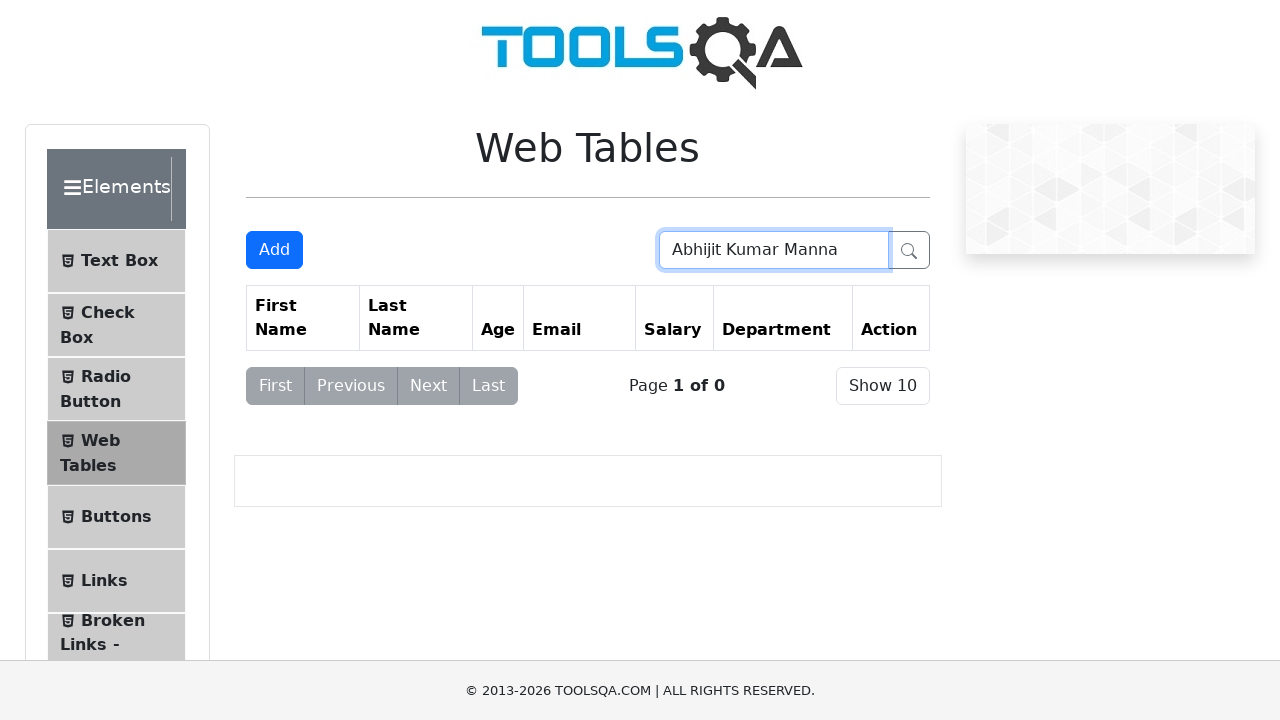